Navigates to Crystal Cruises calendar page, finds all "REQUEST A QUOTE" links, and clicks on the second one

Starting URL: http://www.crystalcruises.com/cruises/calendar?year=2018

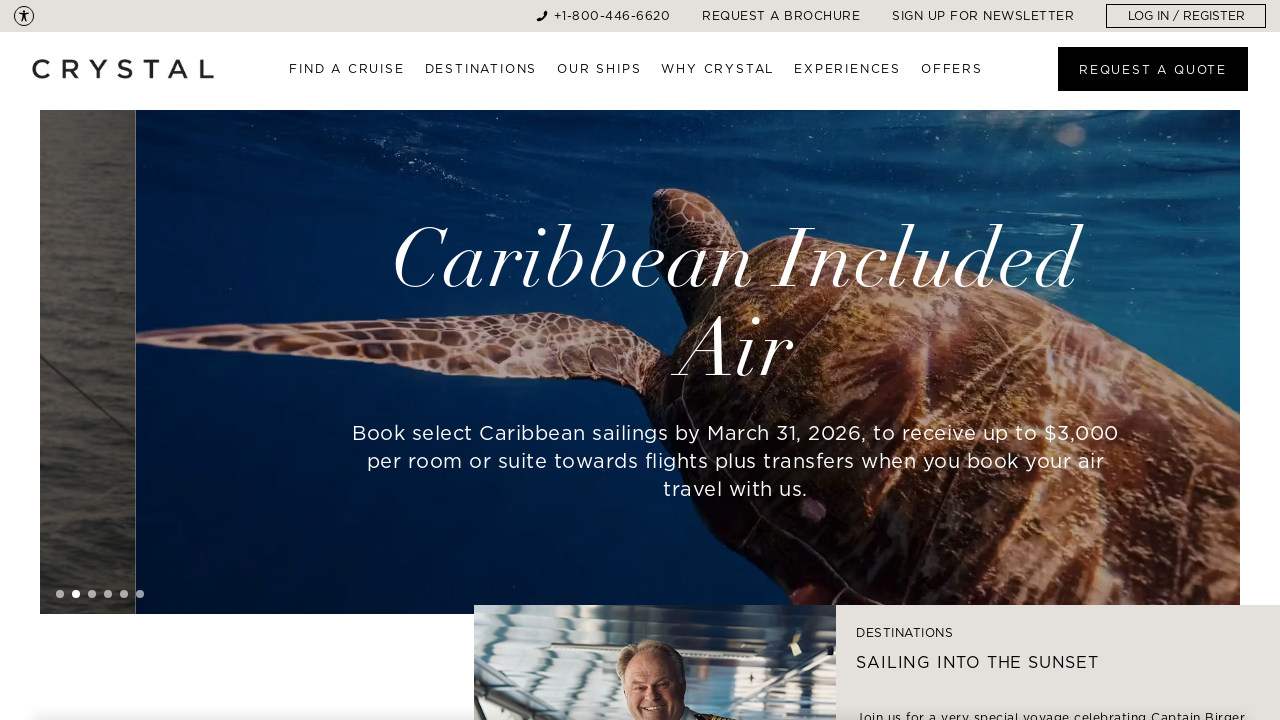

Waited 5 seconds for page to load
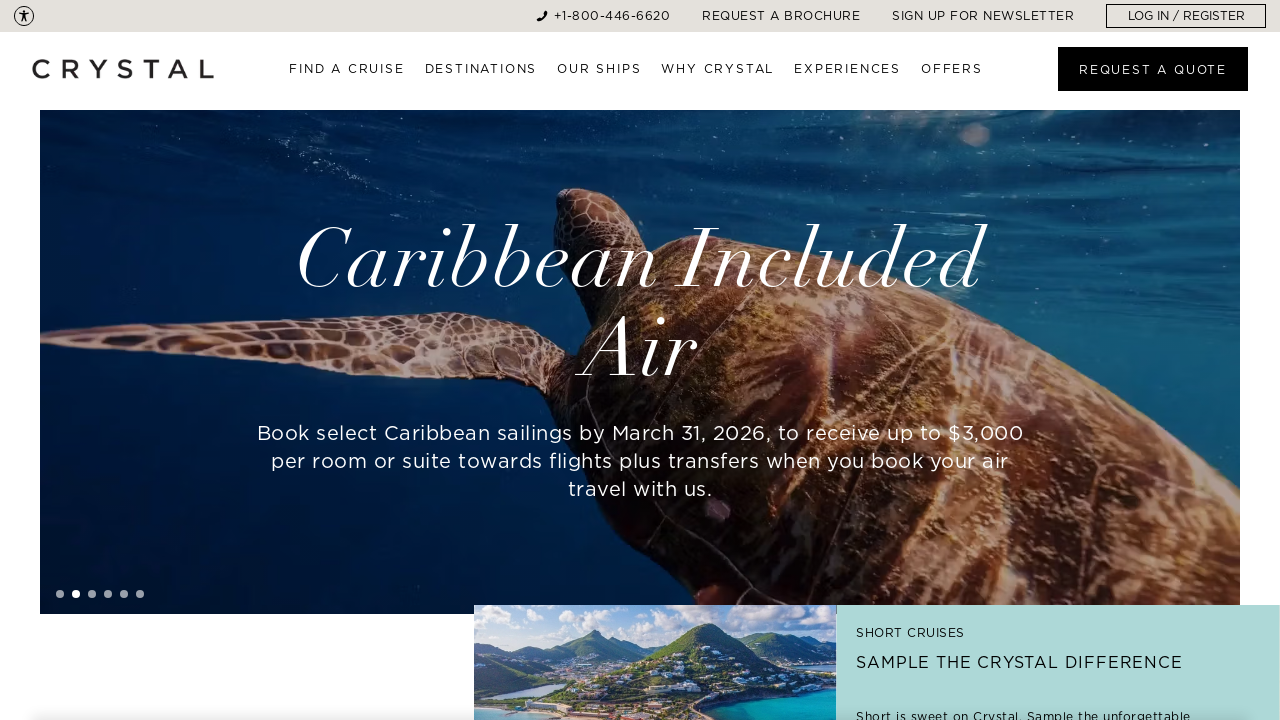

Found all REQUEST A QUOTE links on the page
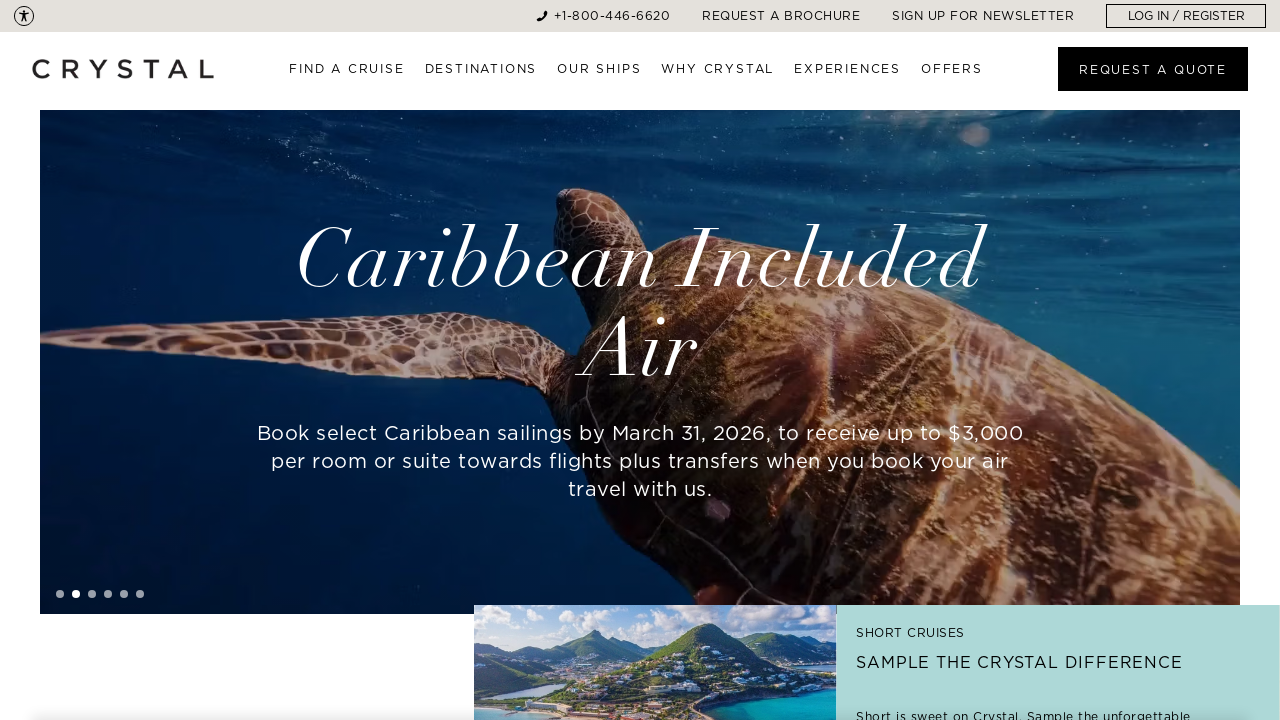

Identified 0 REQUEST A QUOTE links
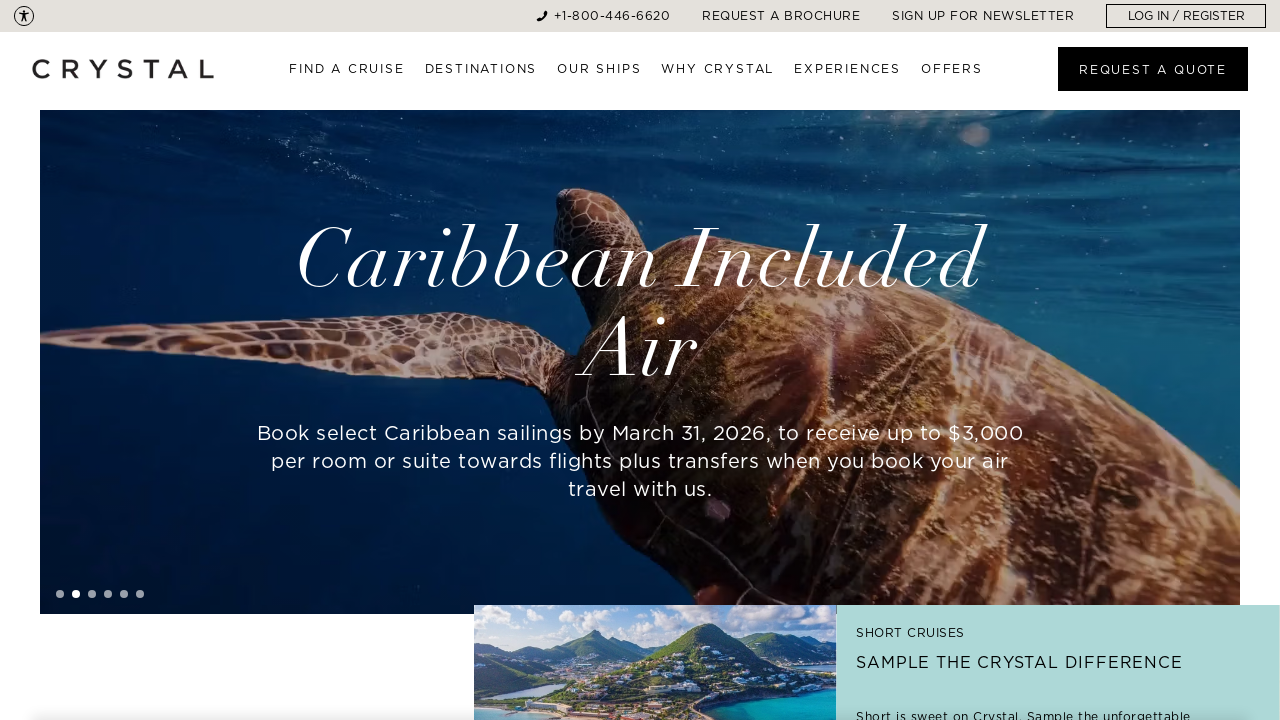

Printed text content of all quote links
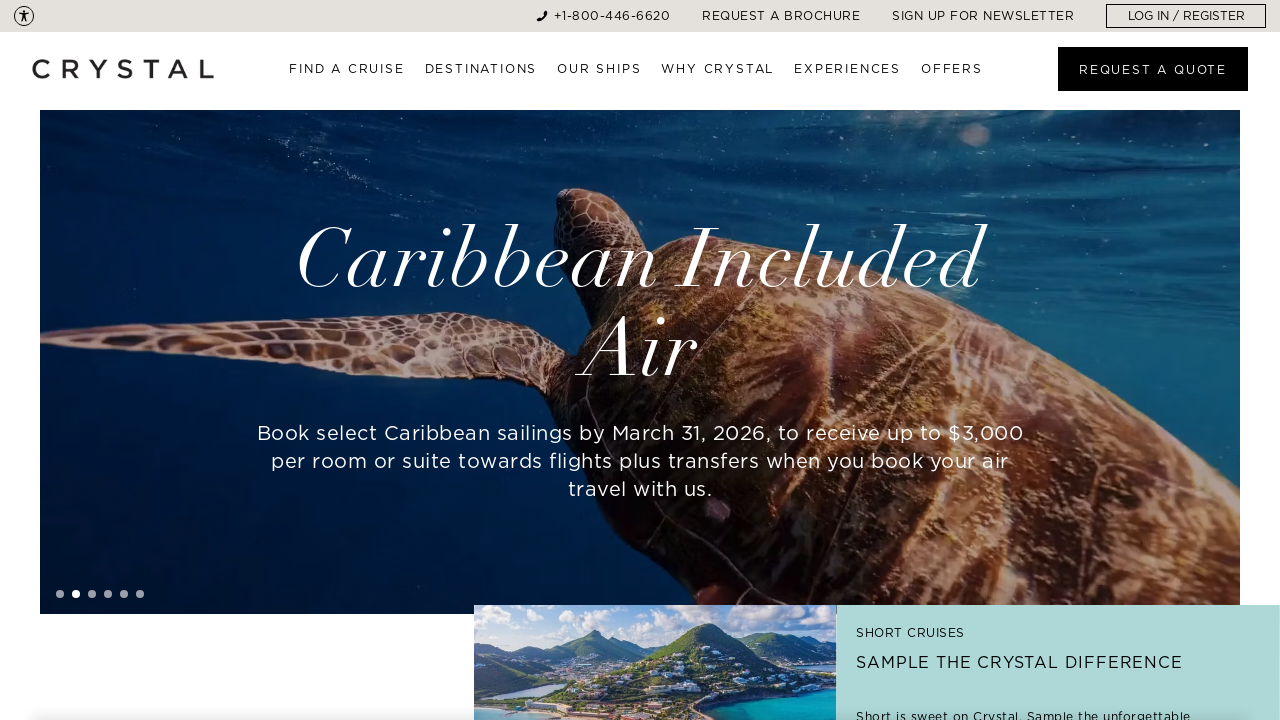

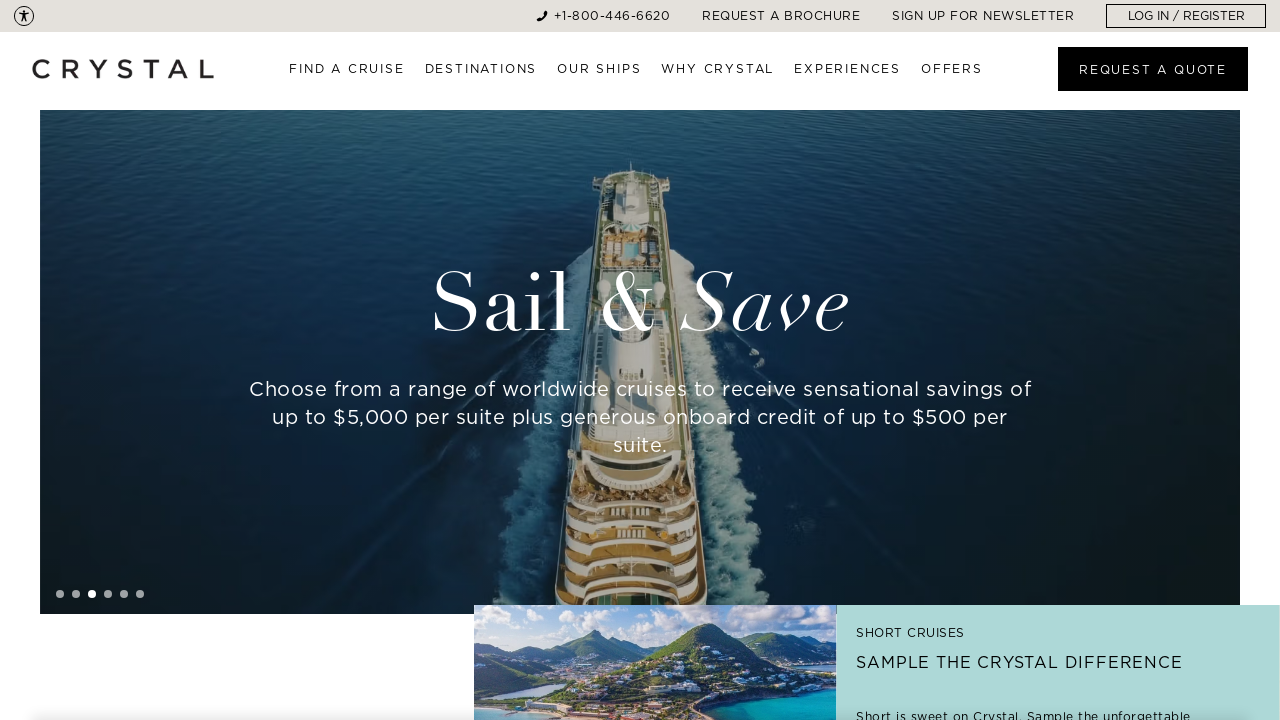